Tests browser window handling by clicking a button that opens a new tab

Starting URL: https://demoqa.com/browser-windows

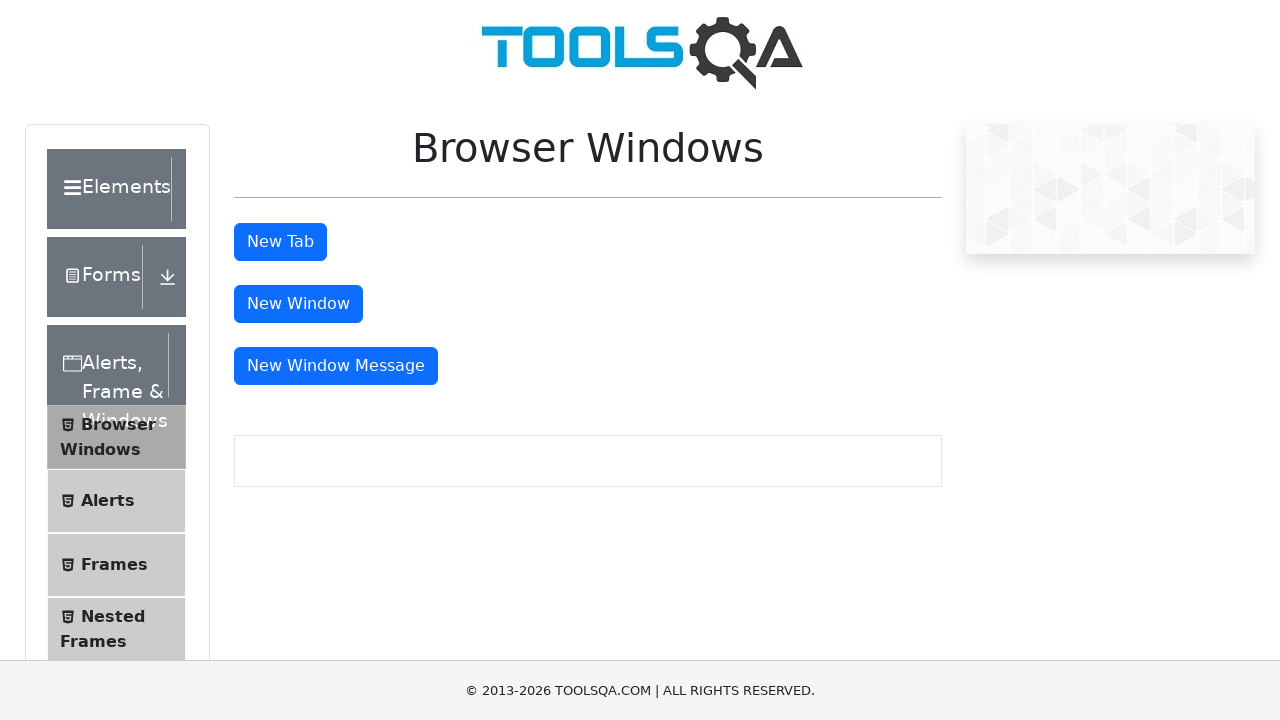

Clicked the tab button to open a new tab at (280, 242) on #tabButton
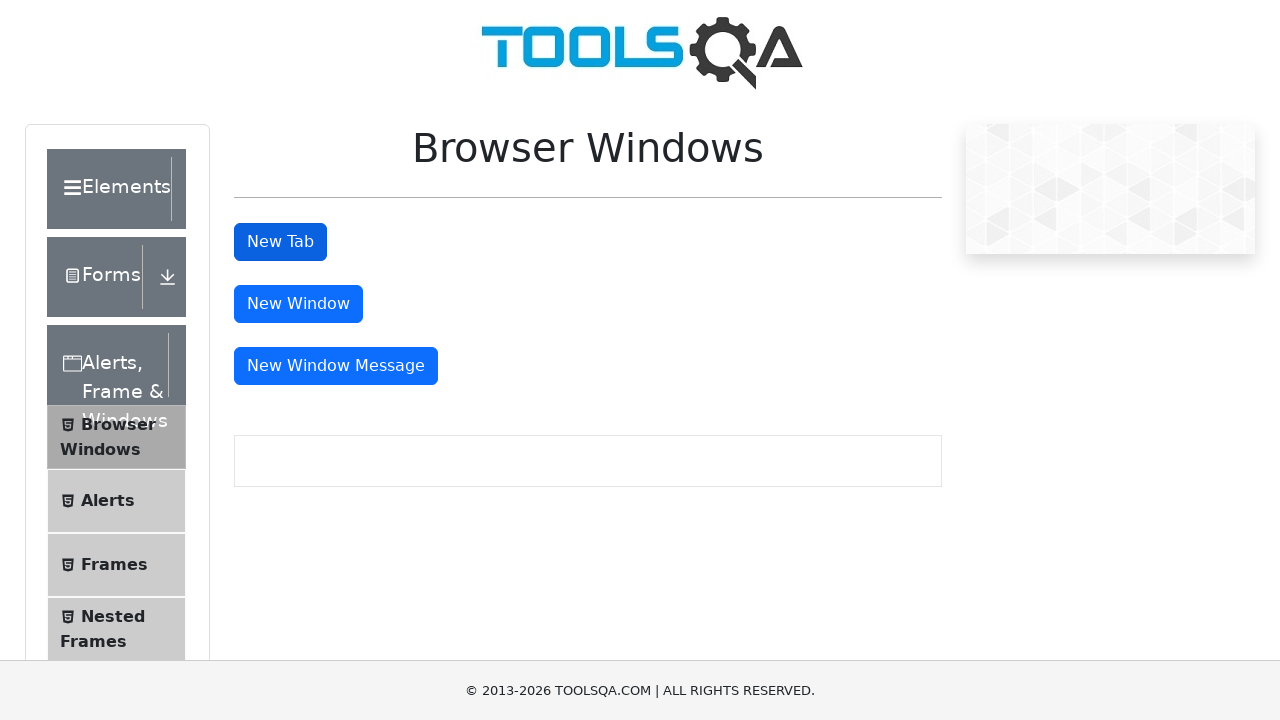

Waited 1000ms for new tab to open
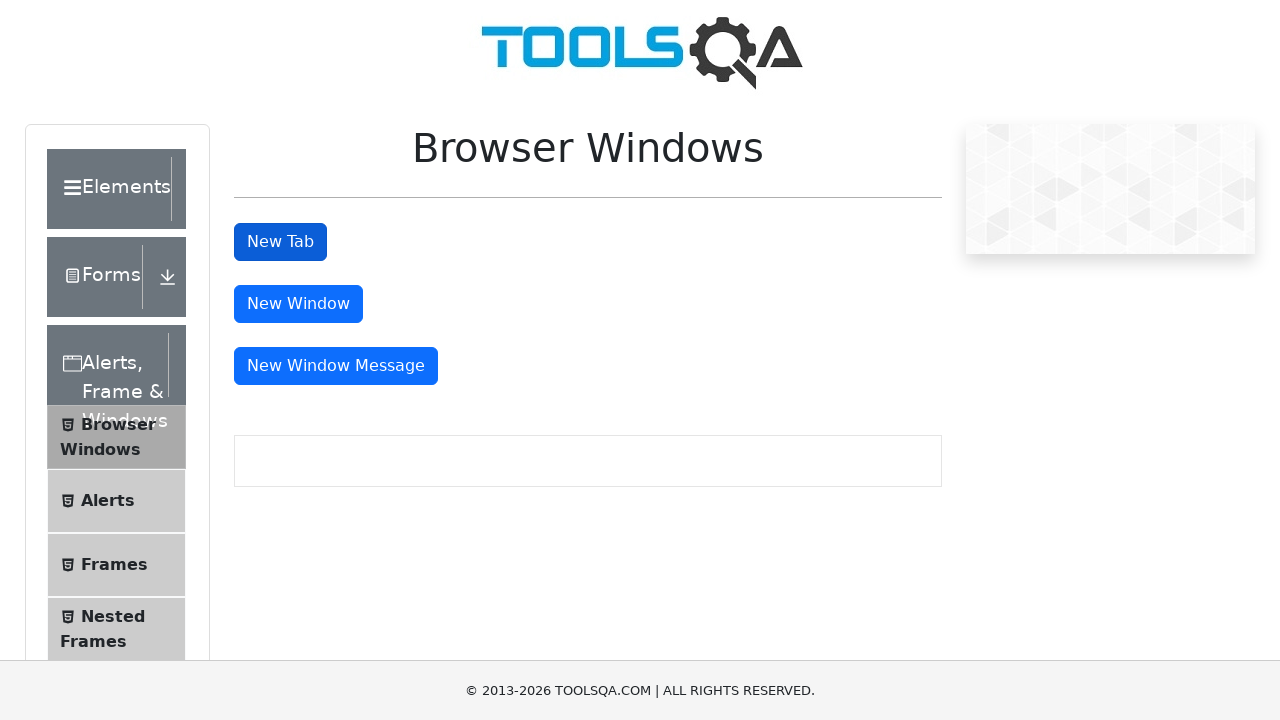

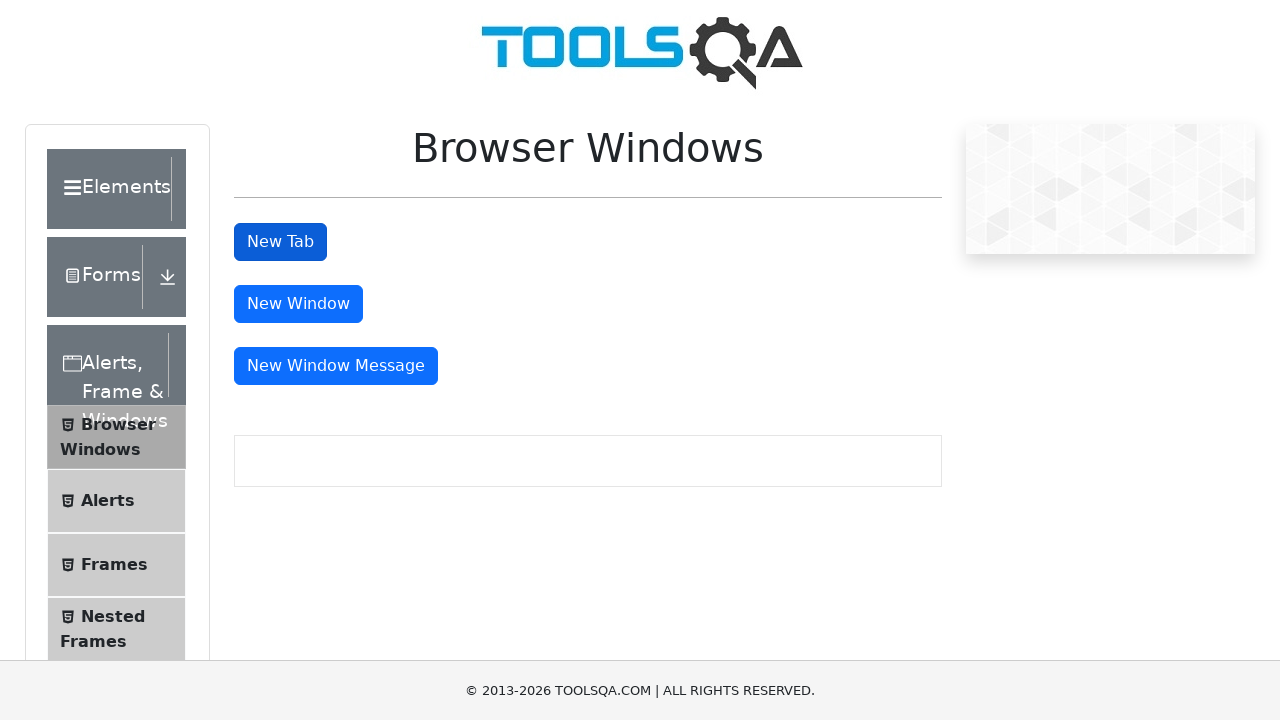